Tests the BlazeDemo homepage by verifying the page title is correct, checking that a submit button is present, and asserting that specific text is not found in the page body.

Starting URL: http://blazedemo.com/

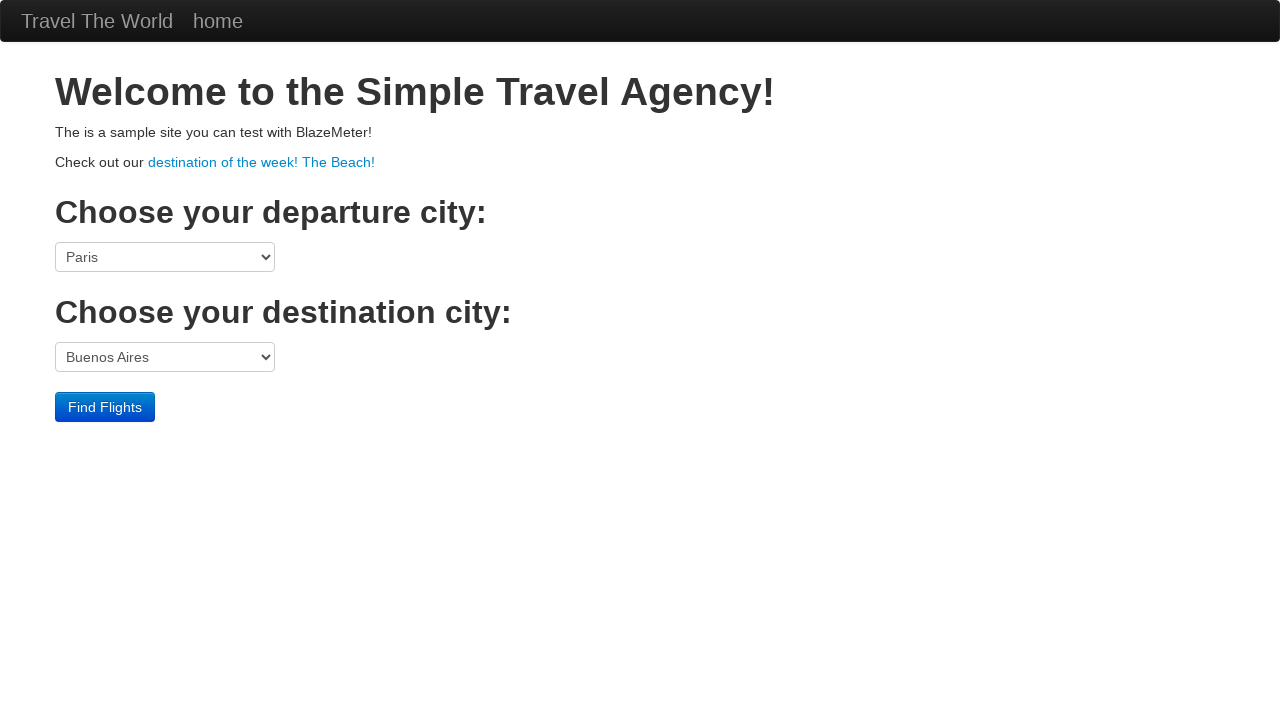

Waited for submit button to be present
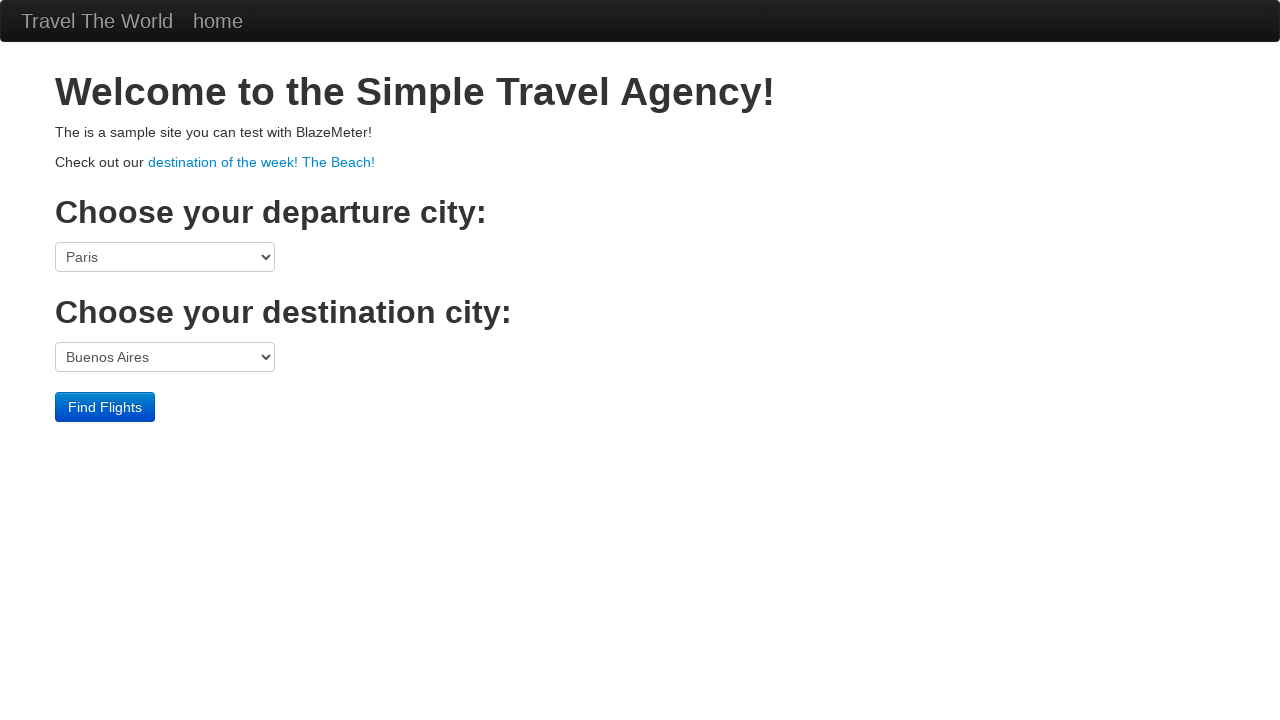

Verified page title is 'BlazeDemo'
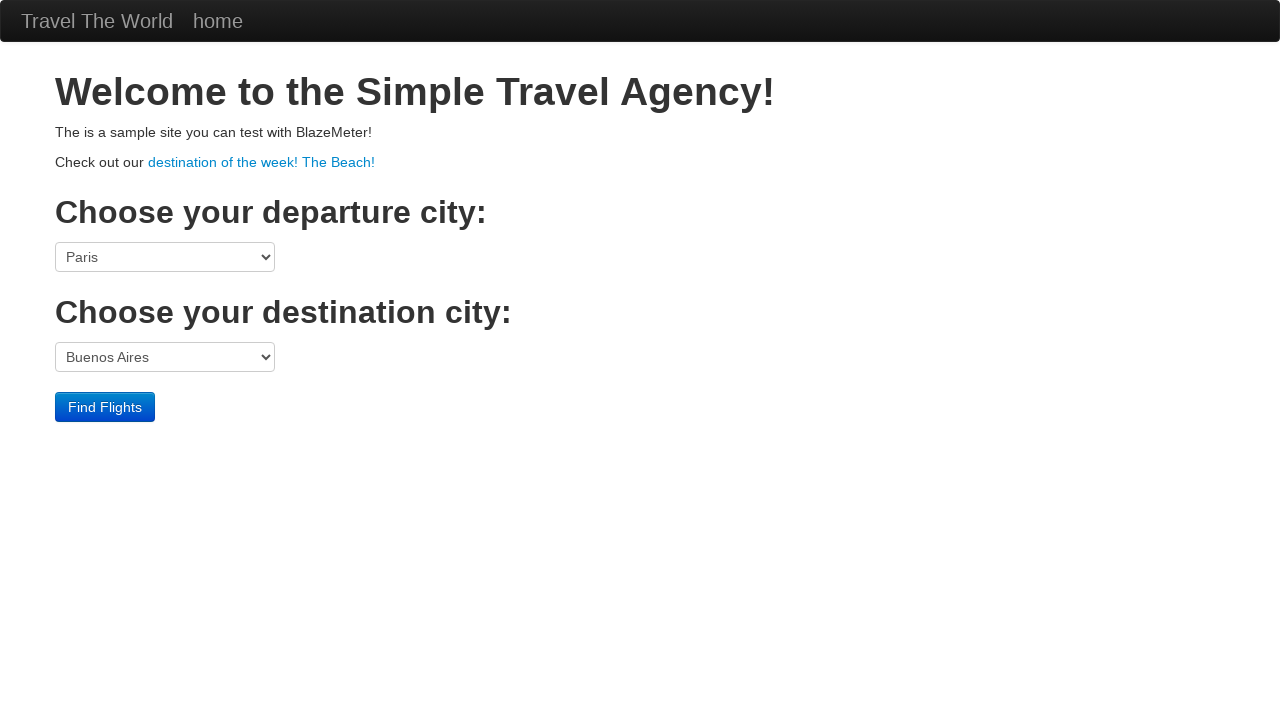

Retrieved page body content
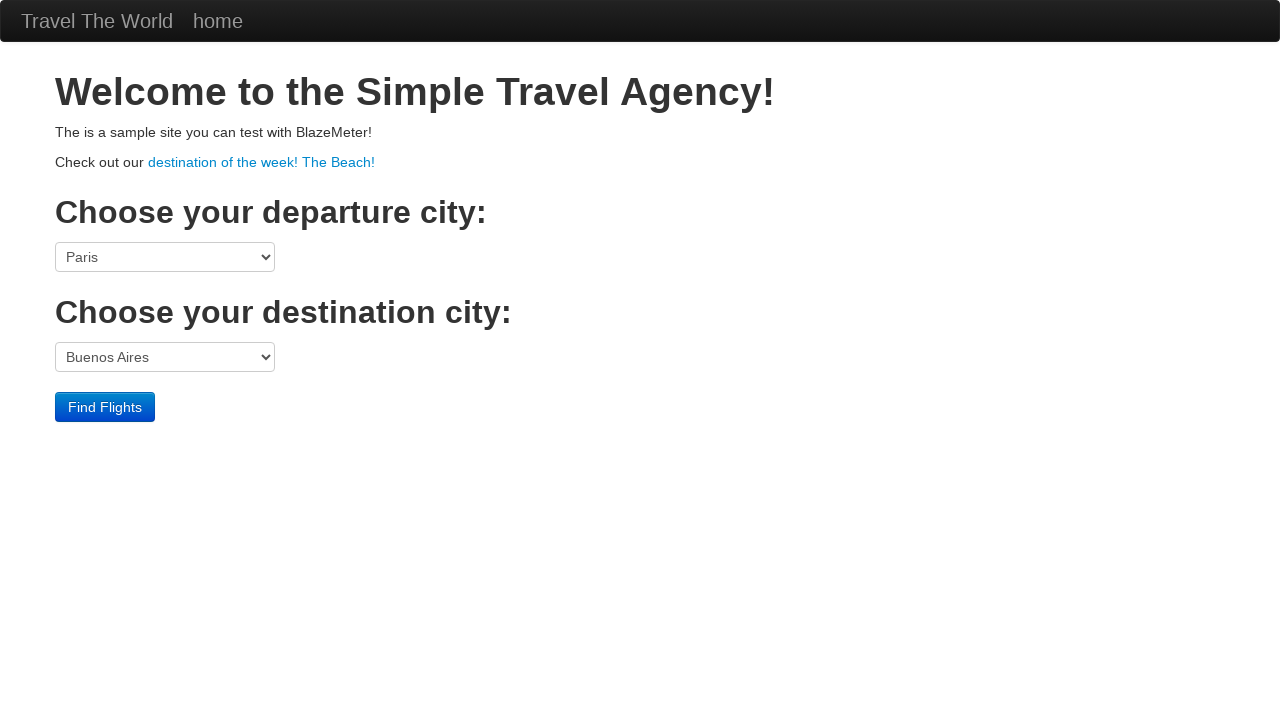

Verified that 'contained_text' is not present in page body
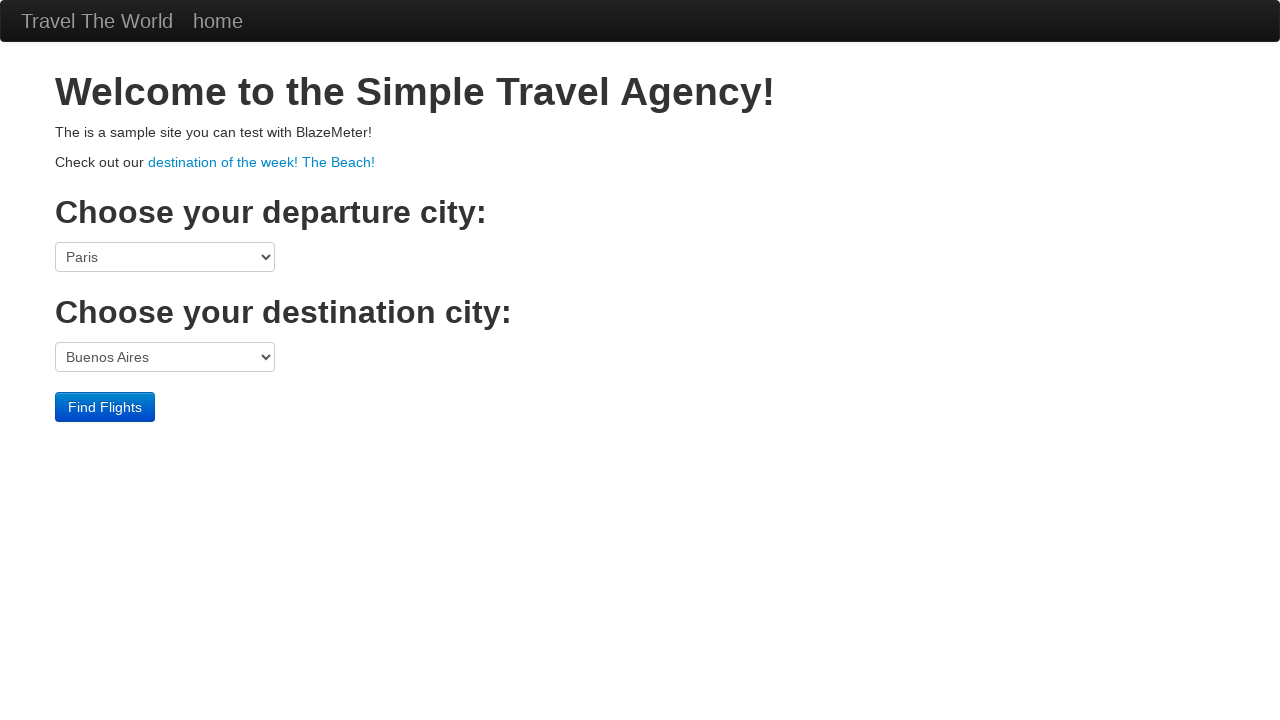

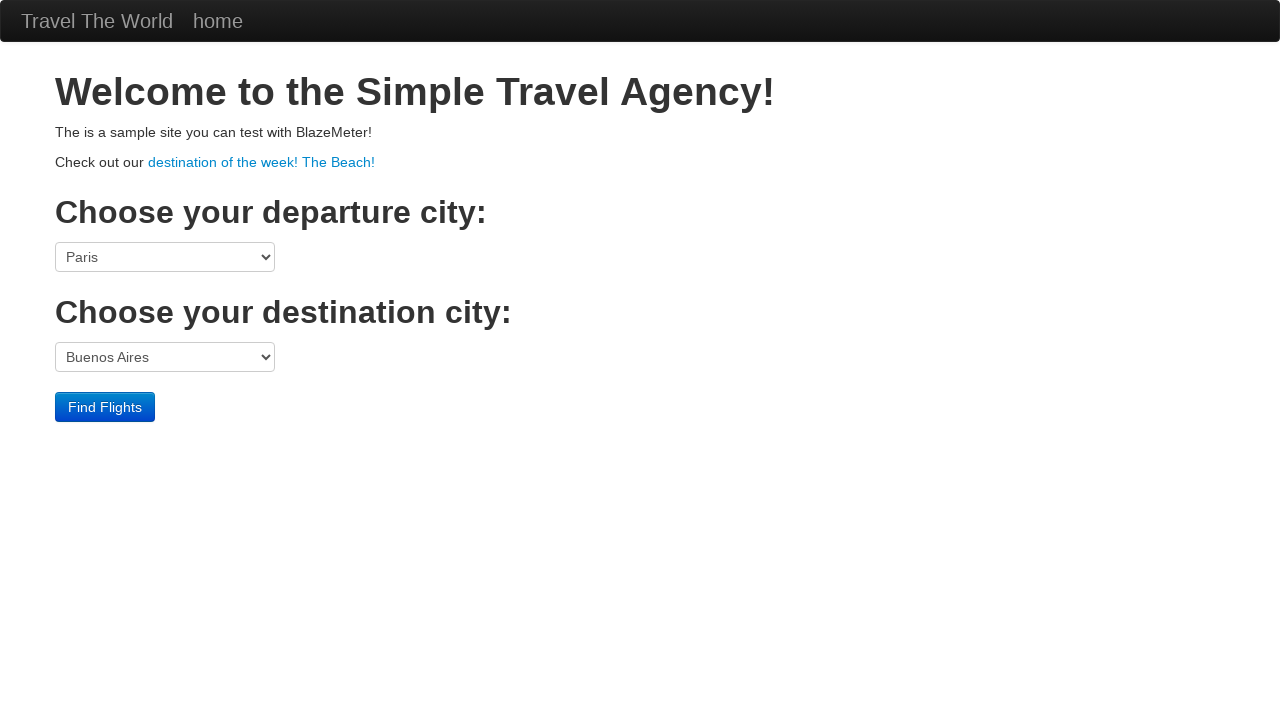